Tests JavaScript alert popup handling by entering a name in a textbox, clicking an alert button, and accepting the resulting alert dialog.

Starting URL: https://rahulshettyacademy.com/AutomationPractice/

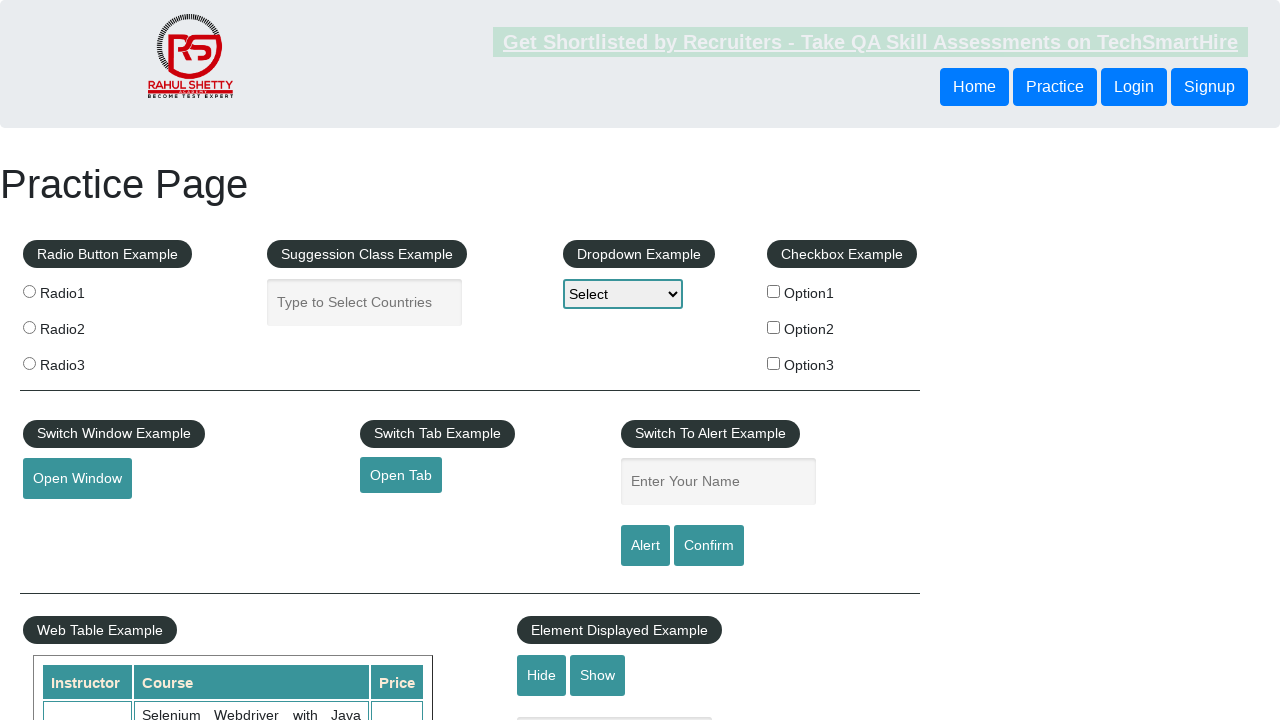

Name input textbox selector found and waited for
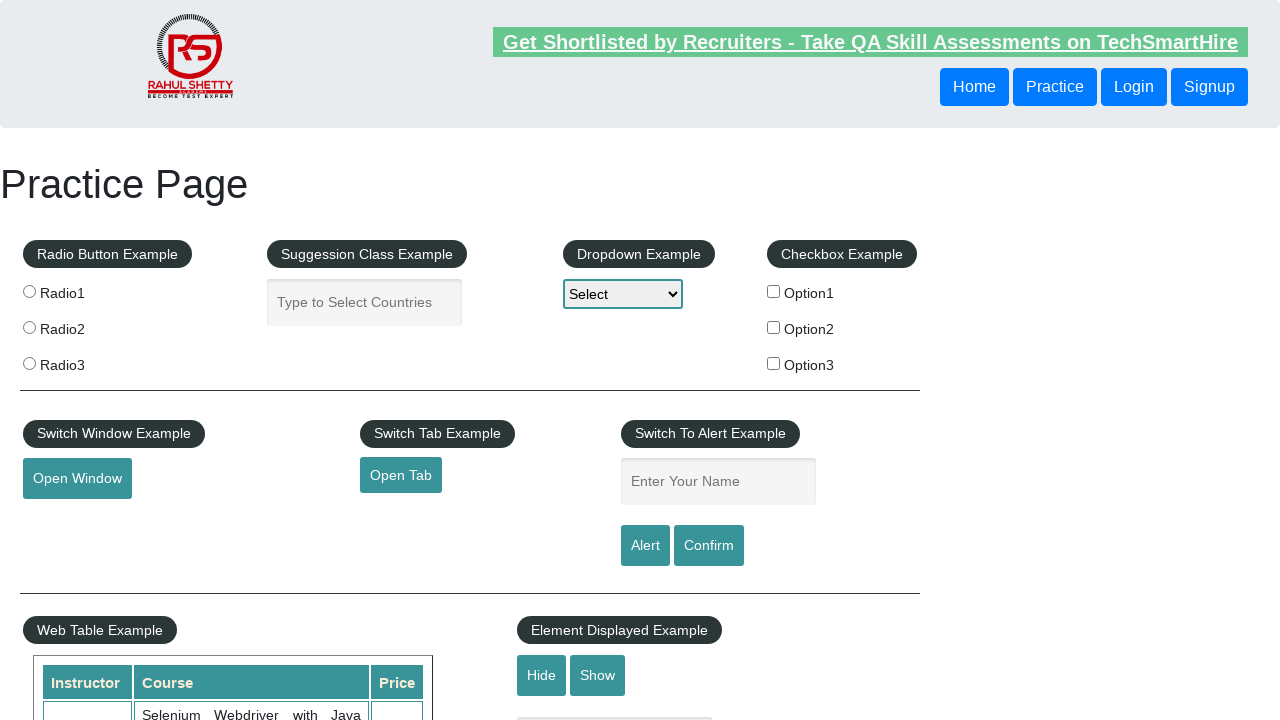

Filled name input textbox with 'JohnDoe' on [name='enter-name']
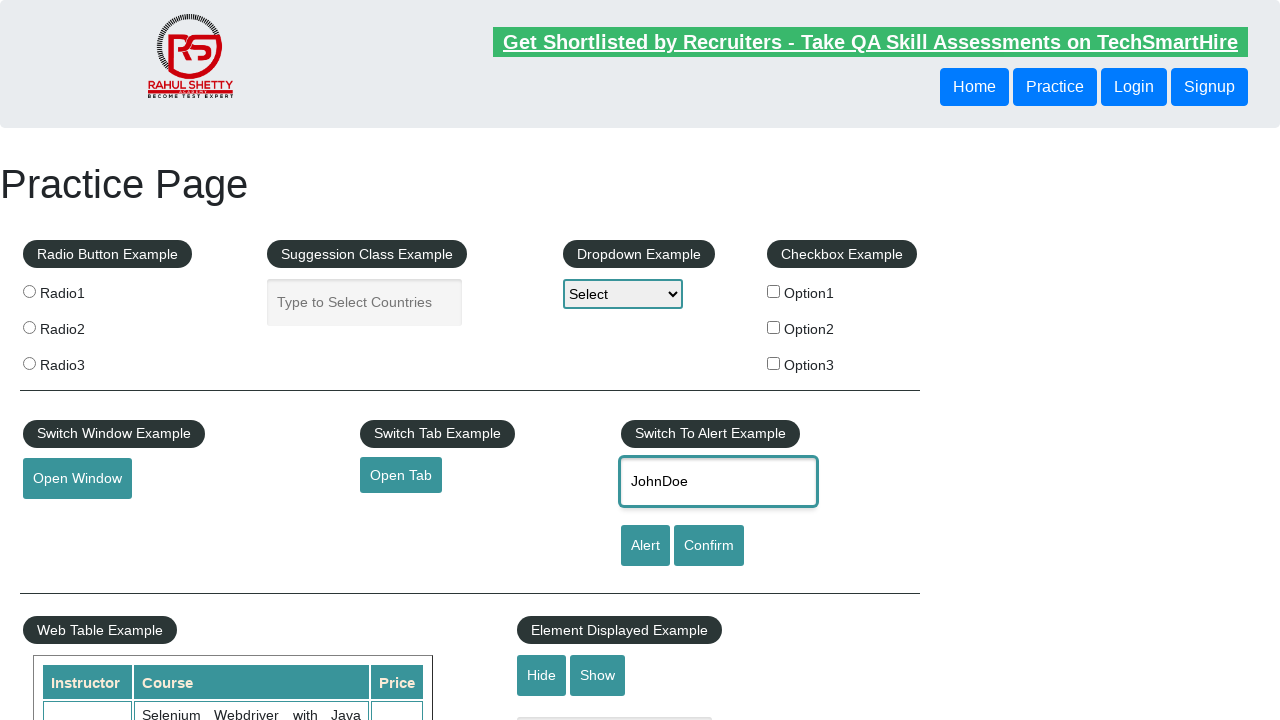

Set up dialog handler to automatically accept alerts
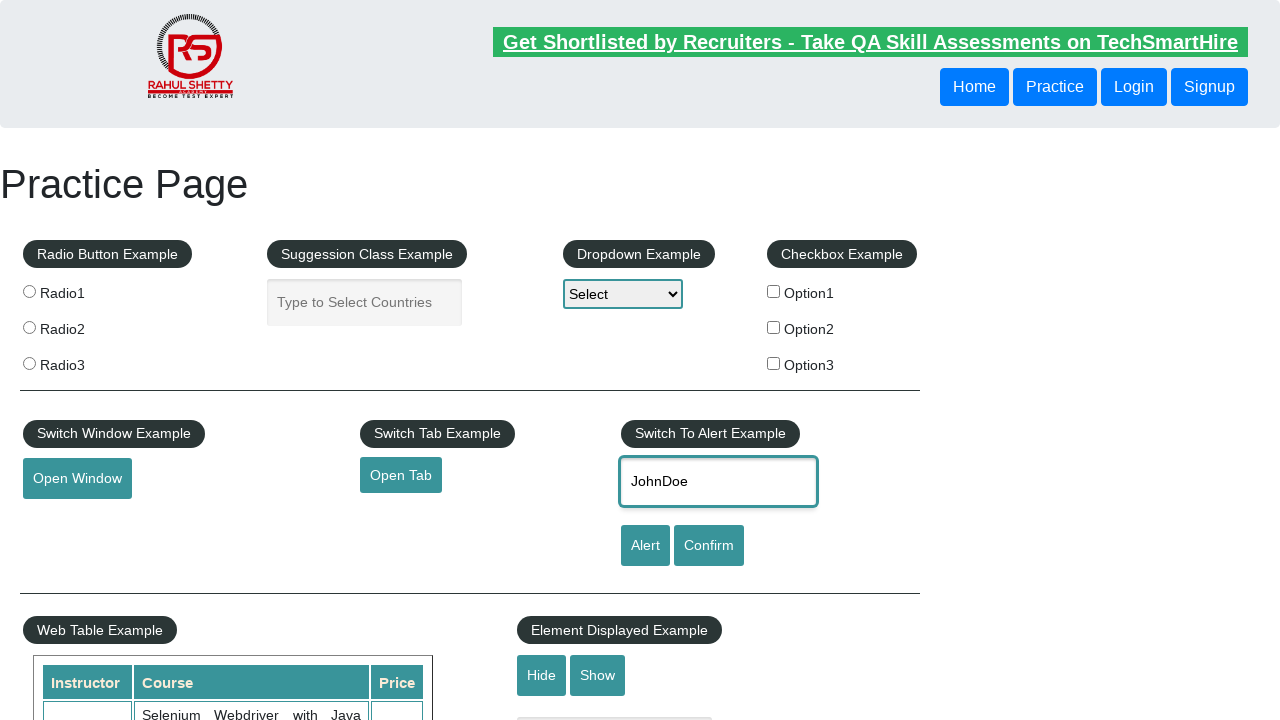

Clicked alert button to trigger JavaScript alert popup at (645, 546) on #alertbtn
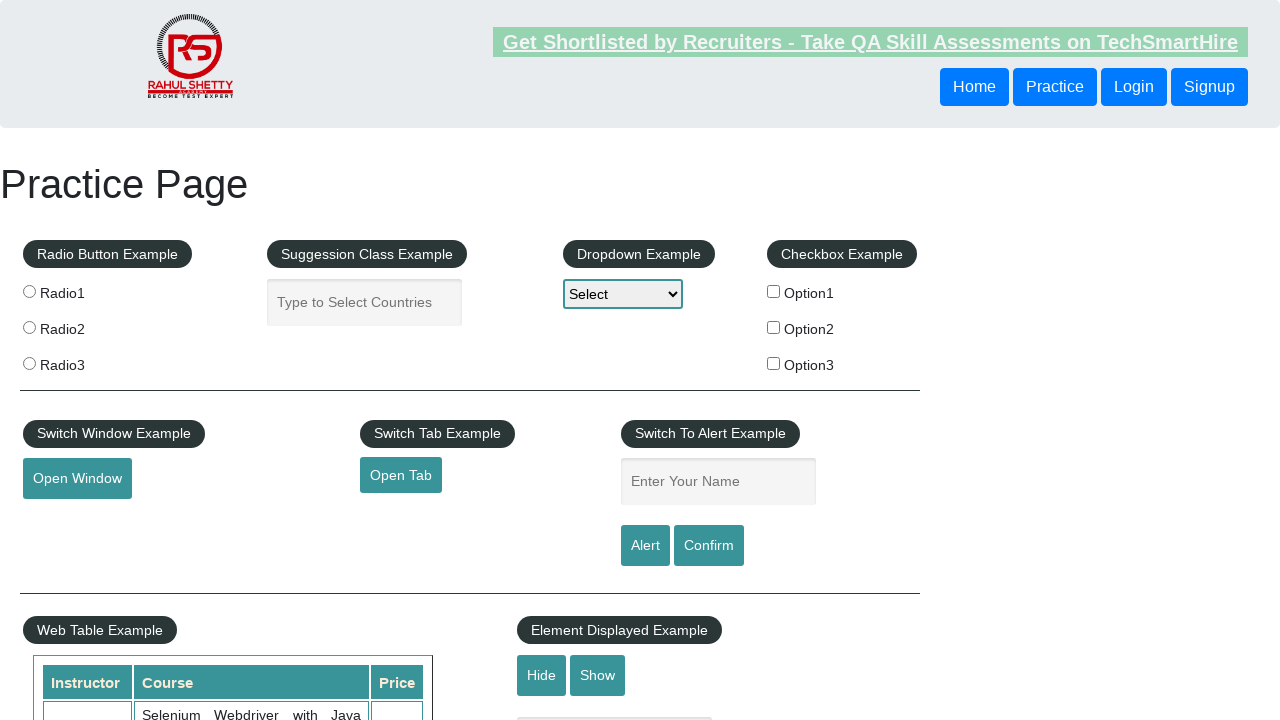

Waited 500ms for alert to be processed
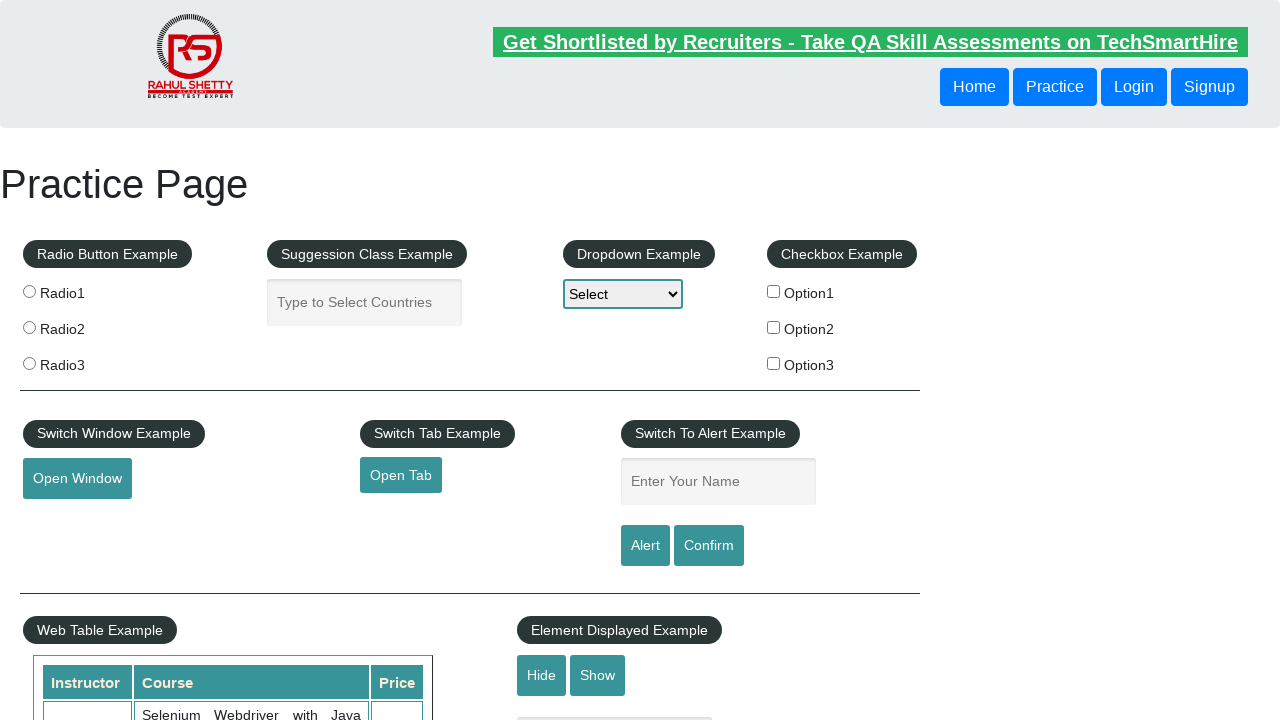

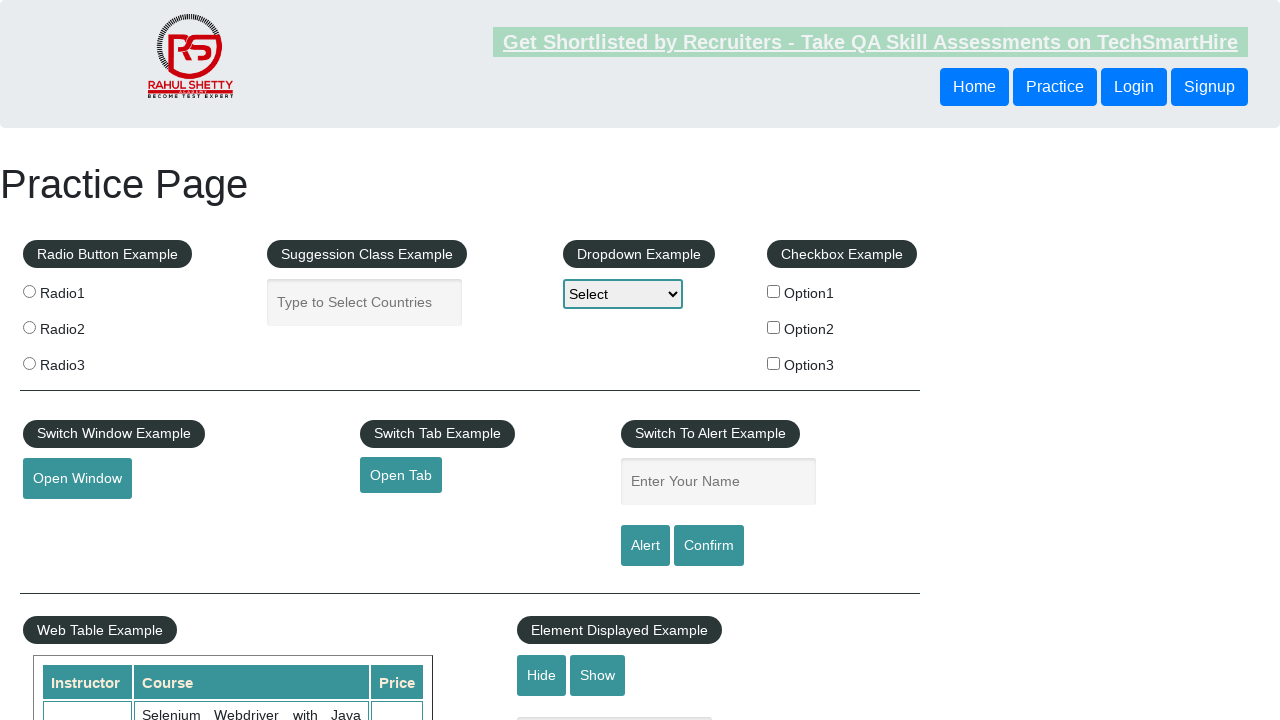